Tests file download functionality by navigating to a download page and clicking the first download link to trigger a file download.

Starting URL: https://the-internet.herokuapp.com/download

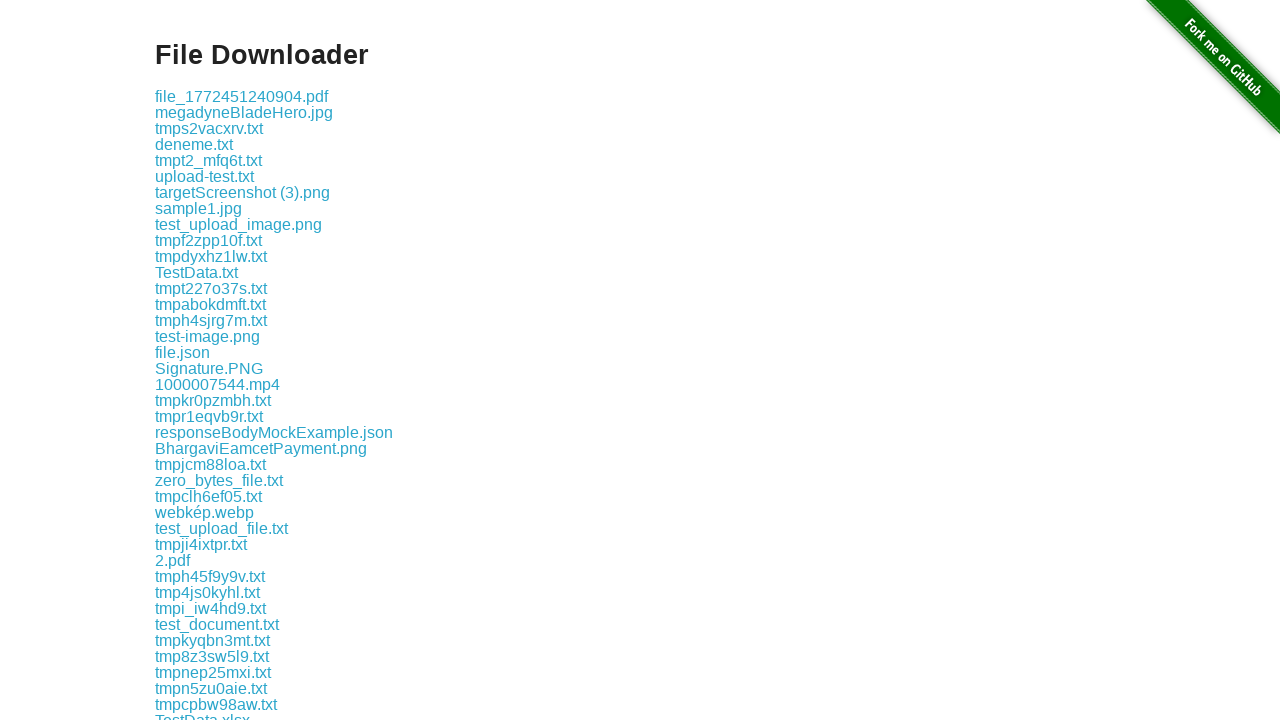

Clicked the first download link at (242, 96) on .example a
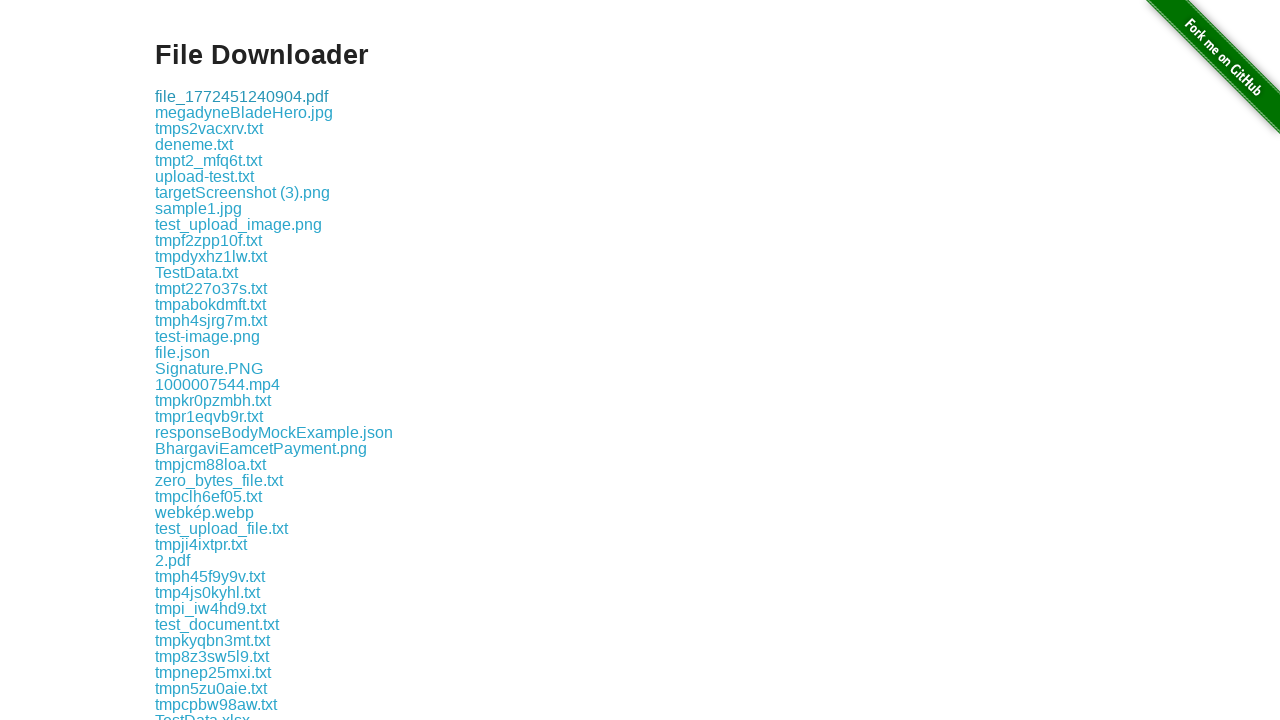

Waited for download to initiate
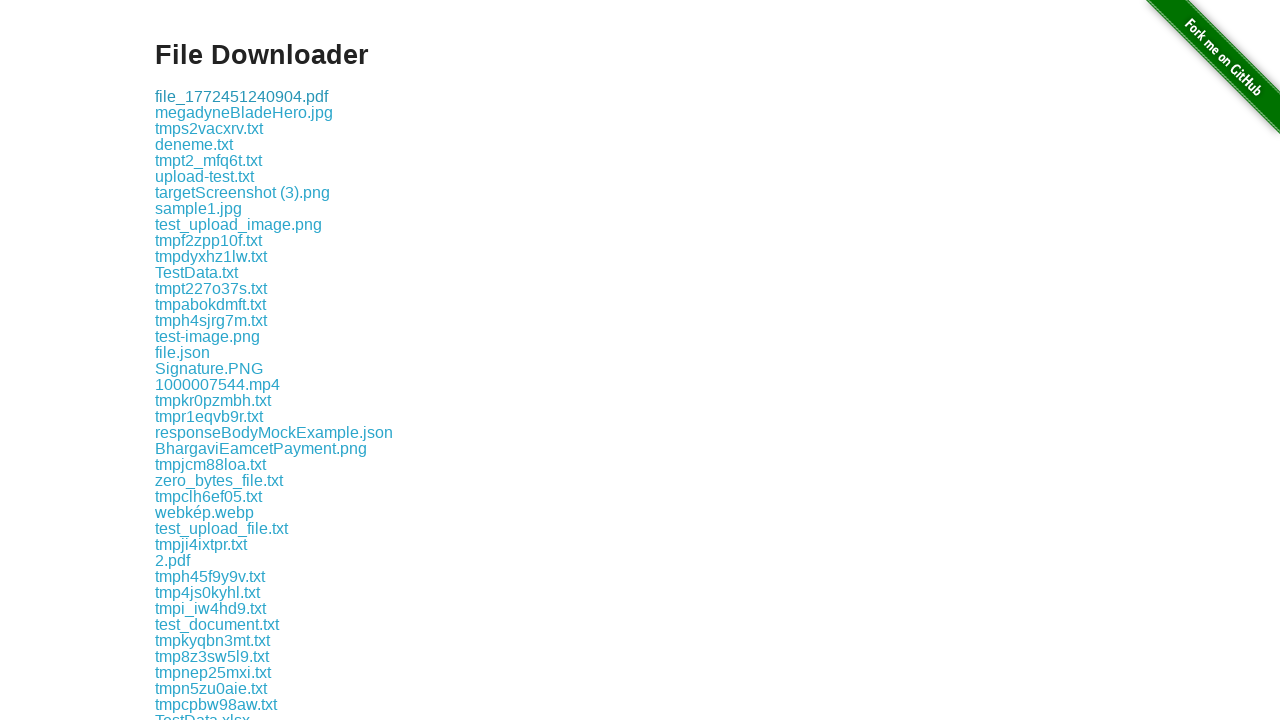

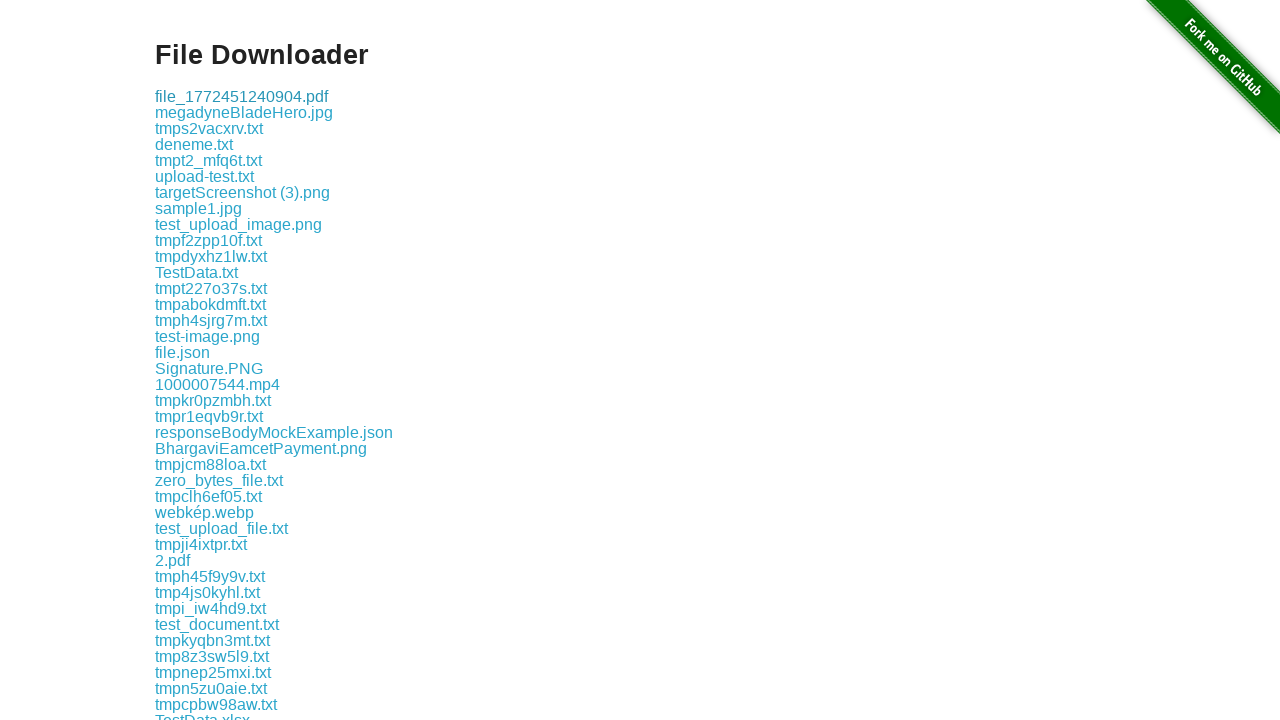